Tests button click functionality on a test automation page by clicking a button identified by its ID using XPath selector

Starting URL: https://www.automationtesting.co.uk/buttons.html

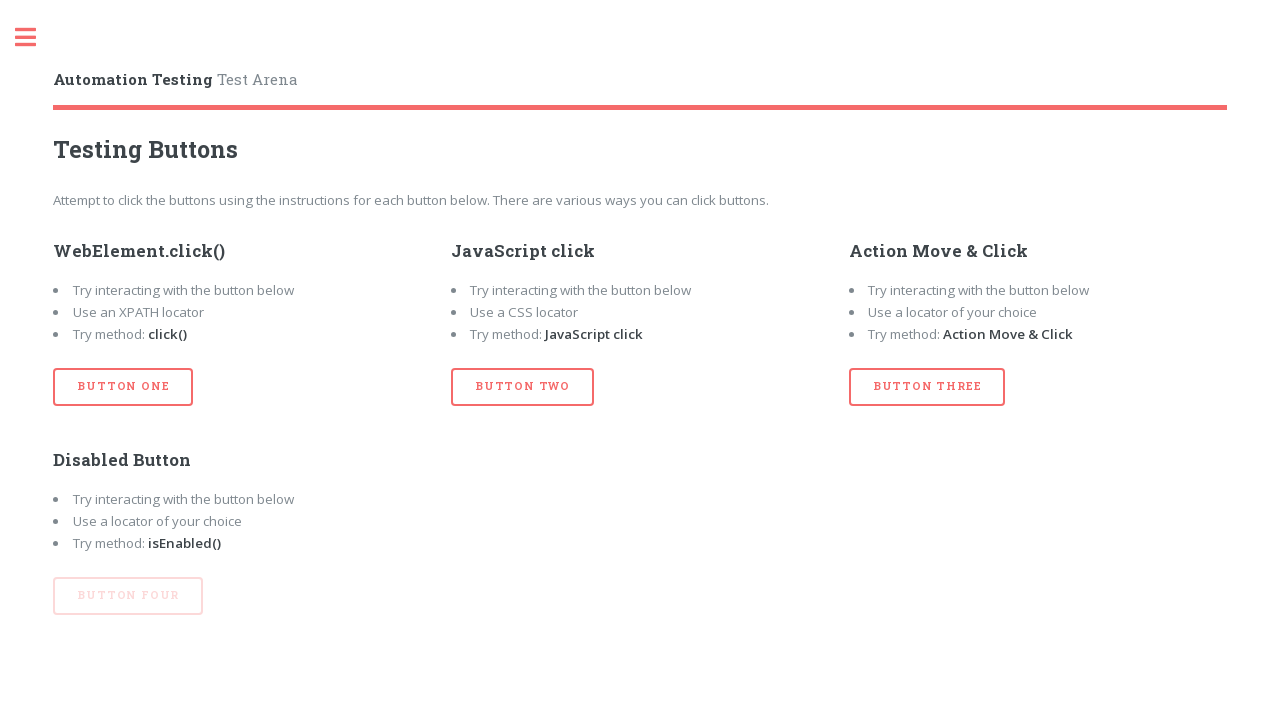

Navigated to automation testing buttons page
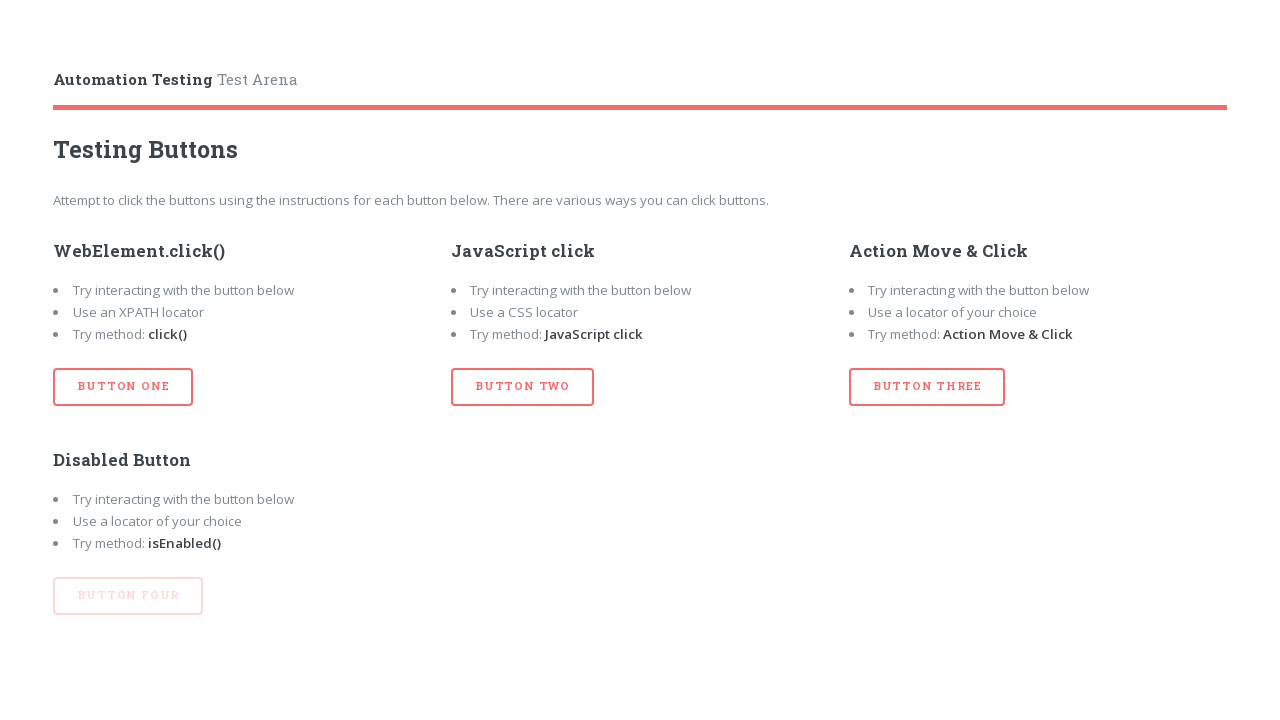

Clicked button with id 'btn_one' using XPath selector at (123, 387) on xpath=//button[@id='btn_one']
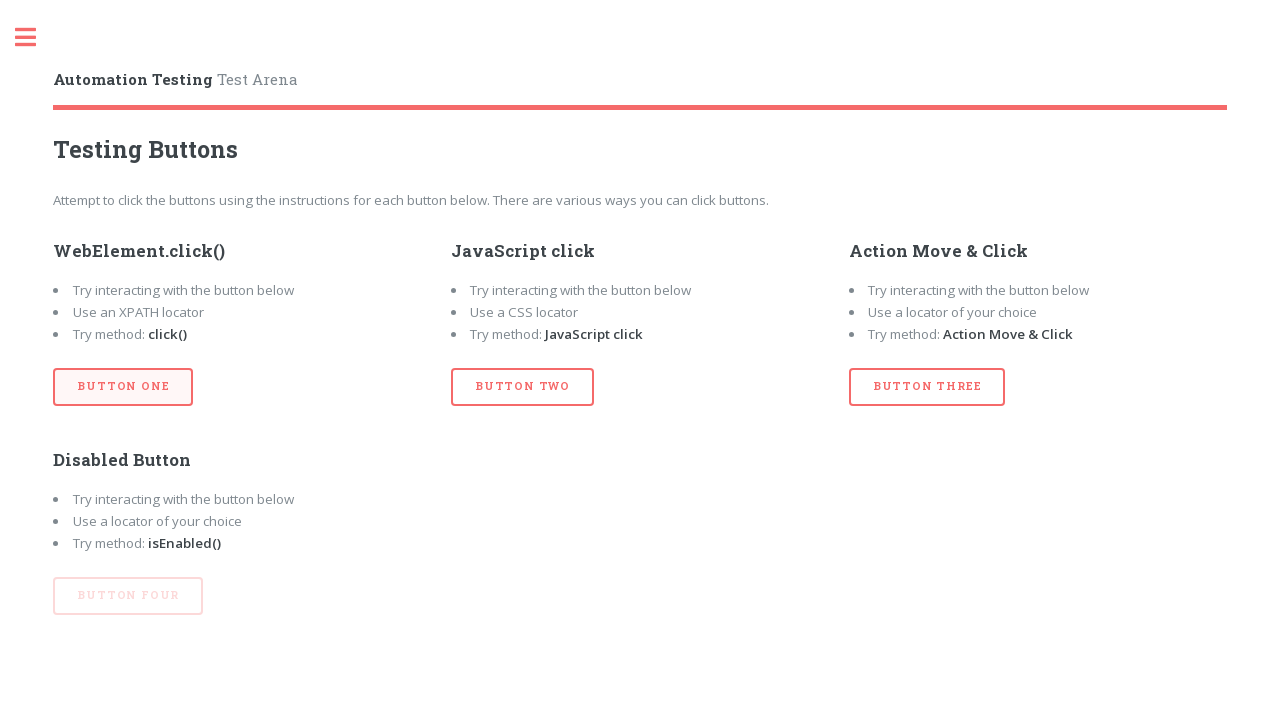

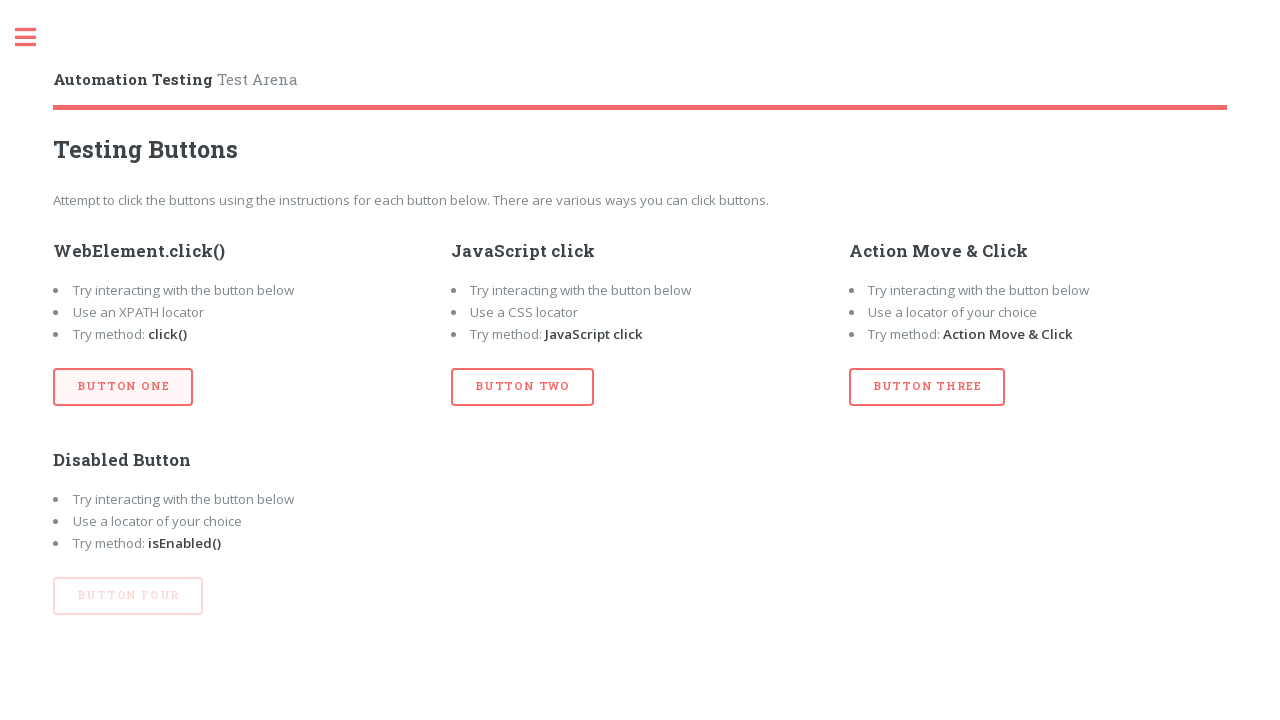